Opens the Mercury Holidays travel website and verifies the page loads successfully

Starting URL: https://www.mercuryholidays.co.uk

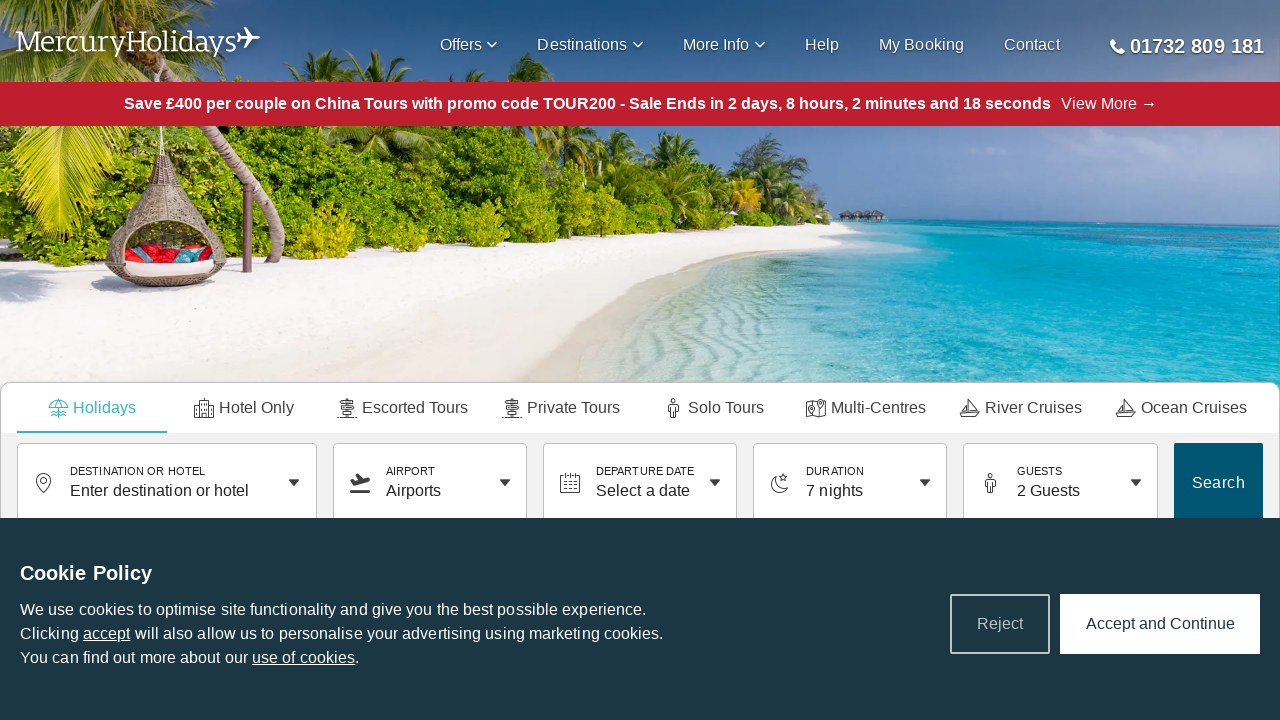

Waited for page DOM to load
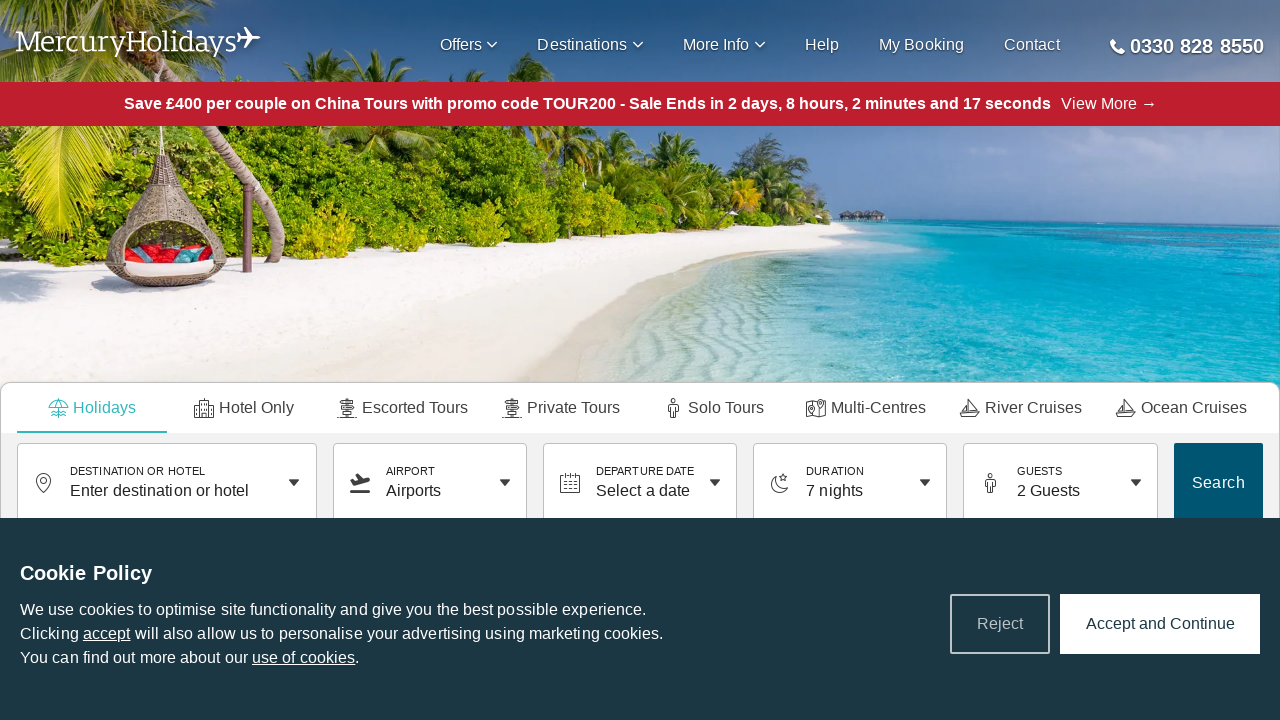

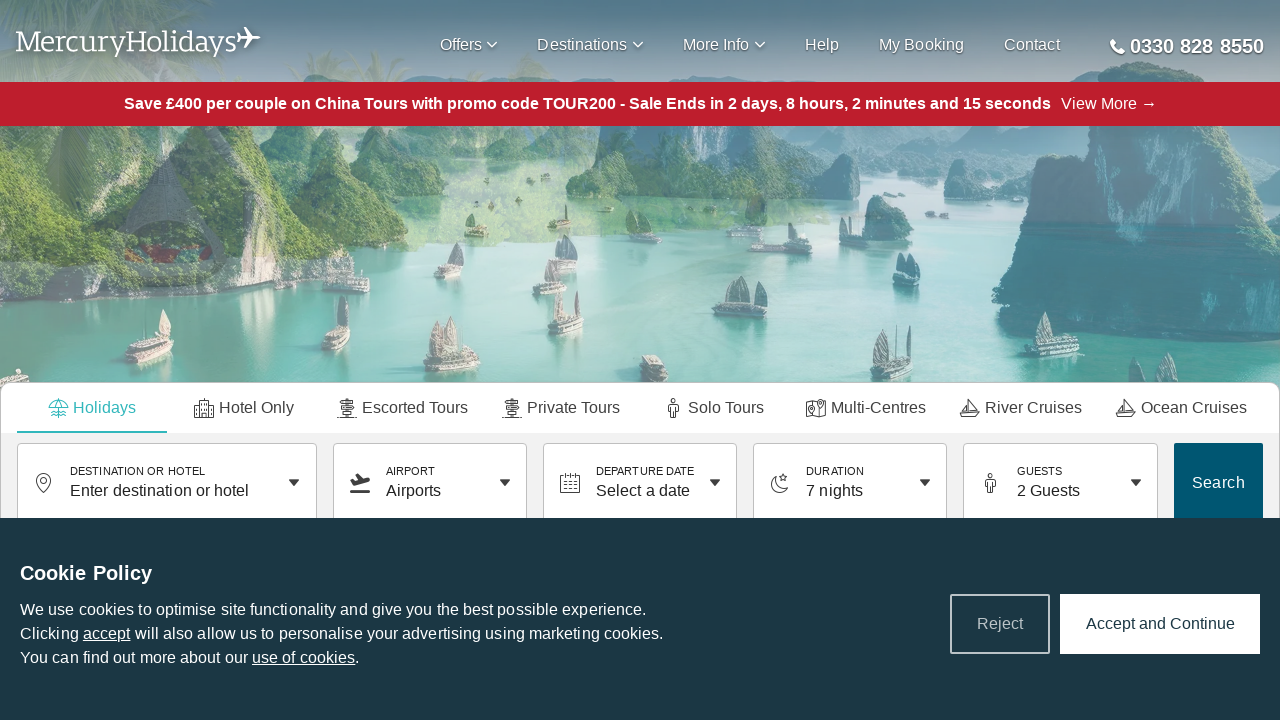